Tests dropdown handling by selecting an option from an experience years dropdown

Starting URL: https://www.globalsqa.com/samplepagetest/

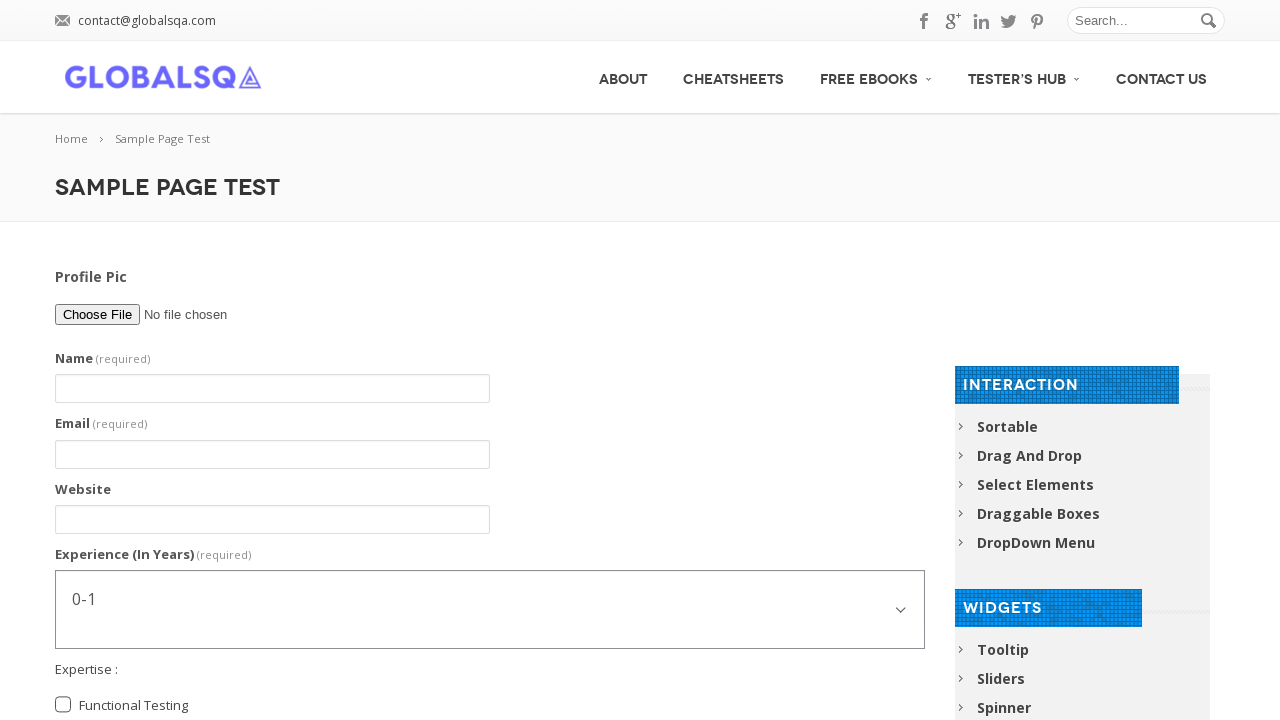

Located experience years dropdown element
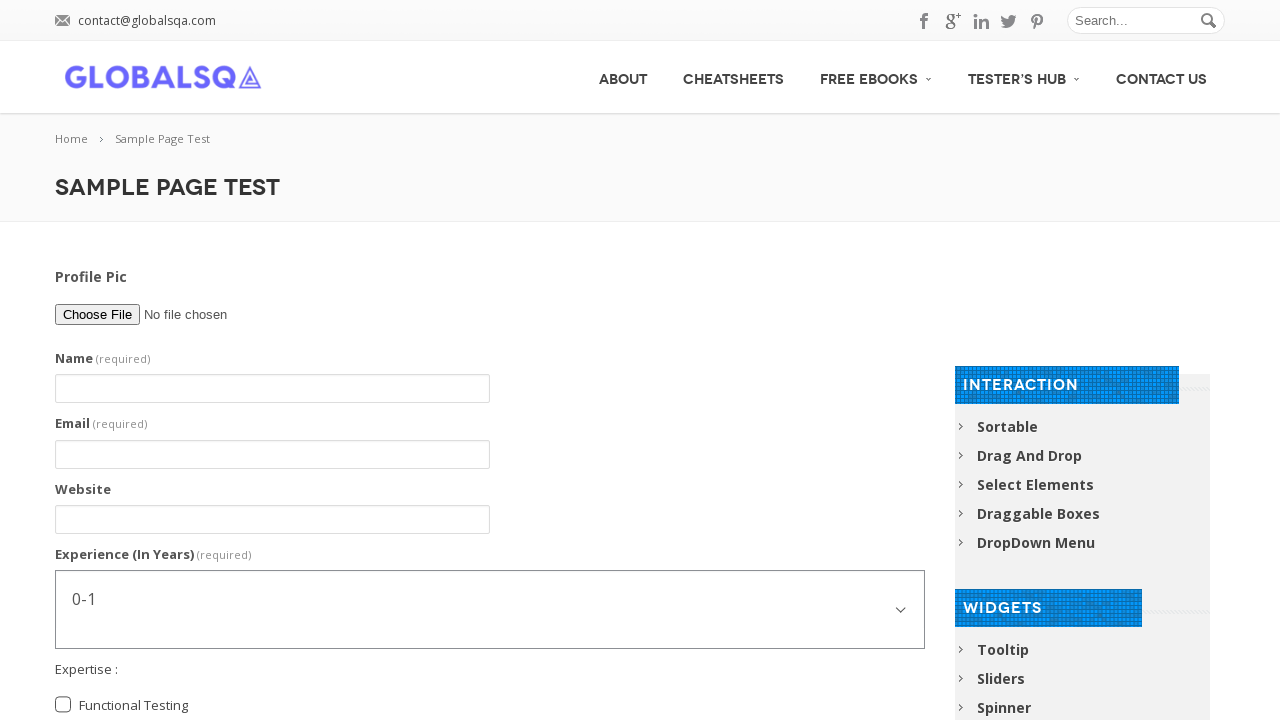

Selected '7-10' years option from experience dropdown on select#g2599-experienceinyears
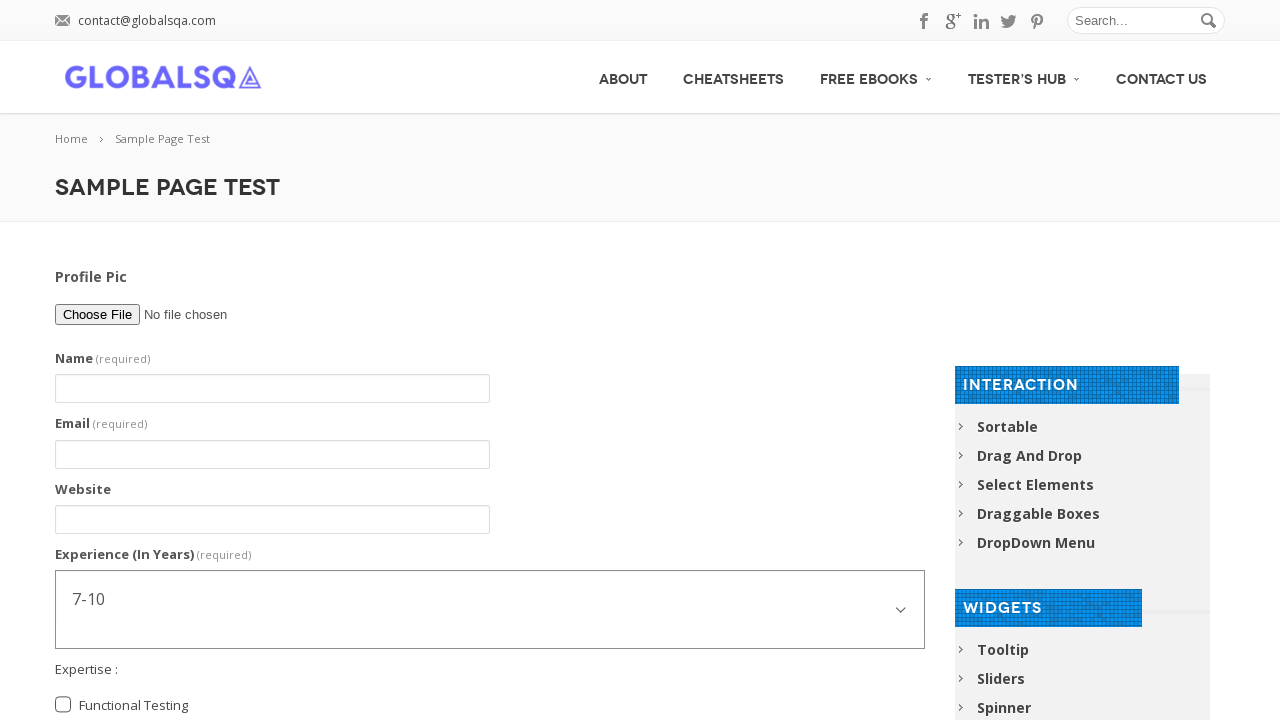

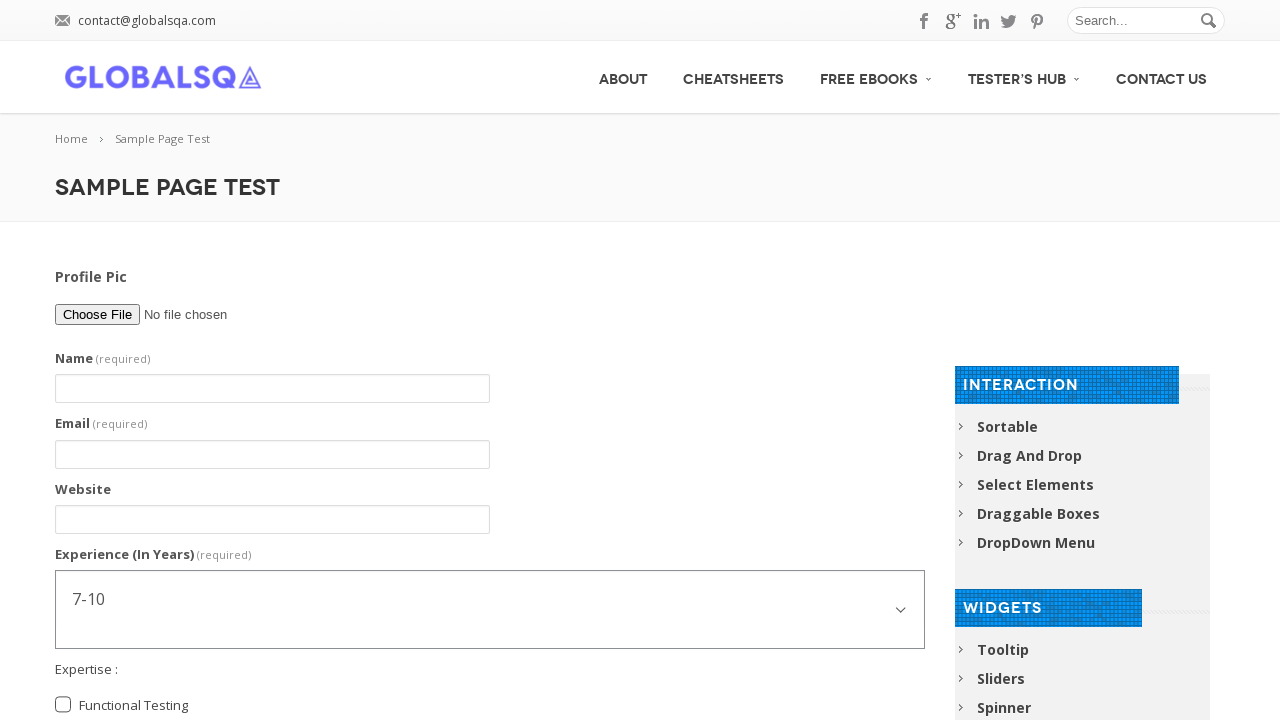